Tests file download functionality by clicking a download link and handling the download dialog

Starting URL: http://only-testing-blog.blogspot.in/2014/05/login.html

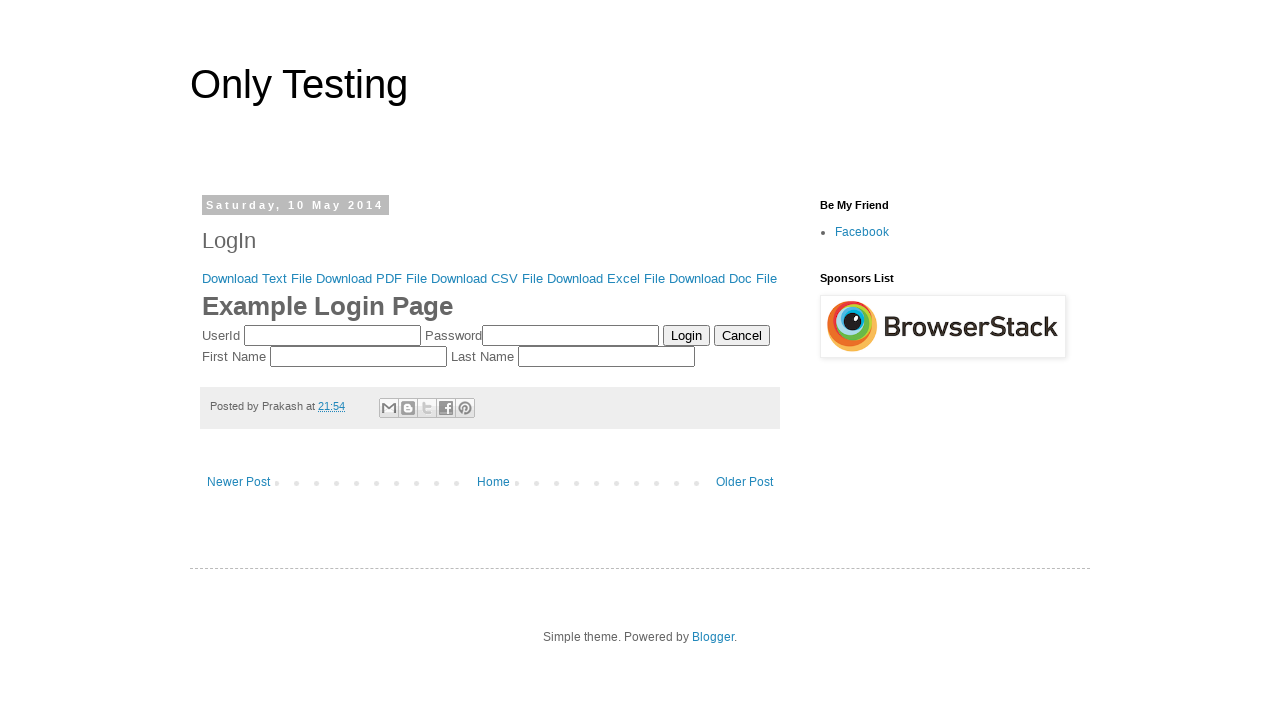

Navigated to login page
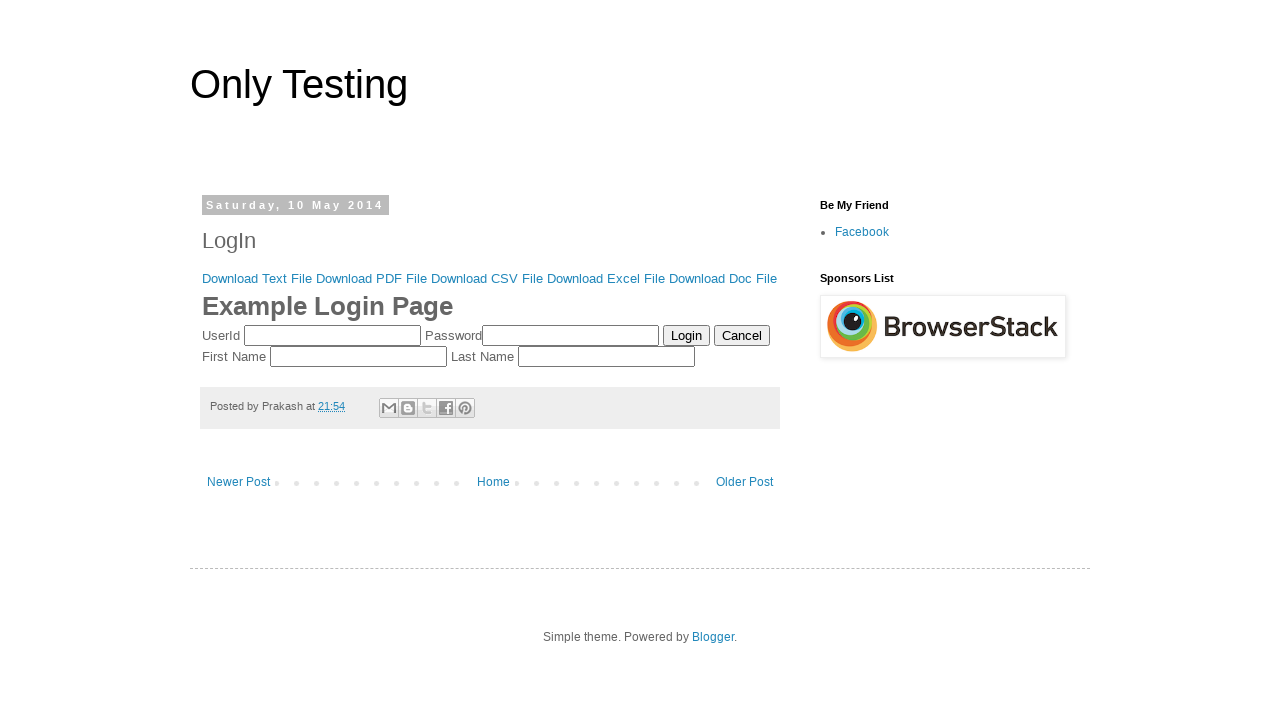

Clicked download link to trigger file download at (257, 278) on a:text('Download Text File')
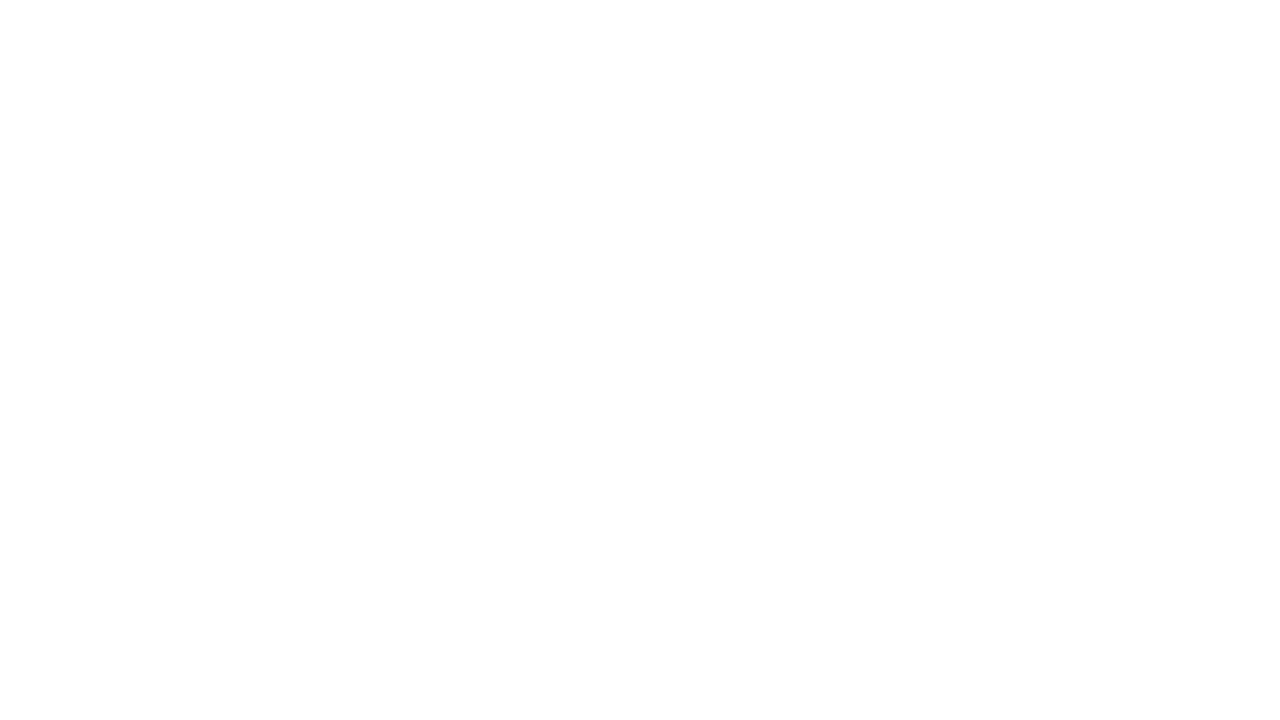

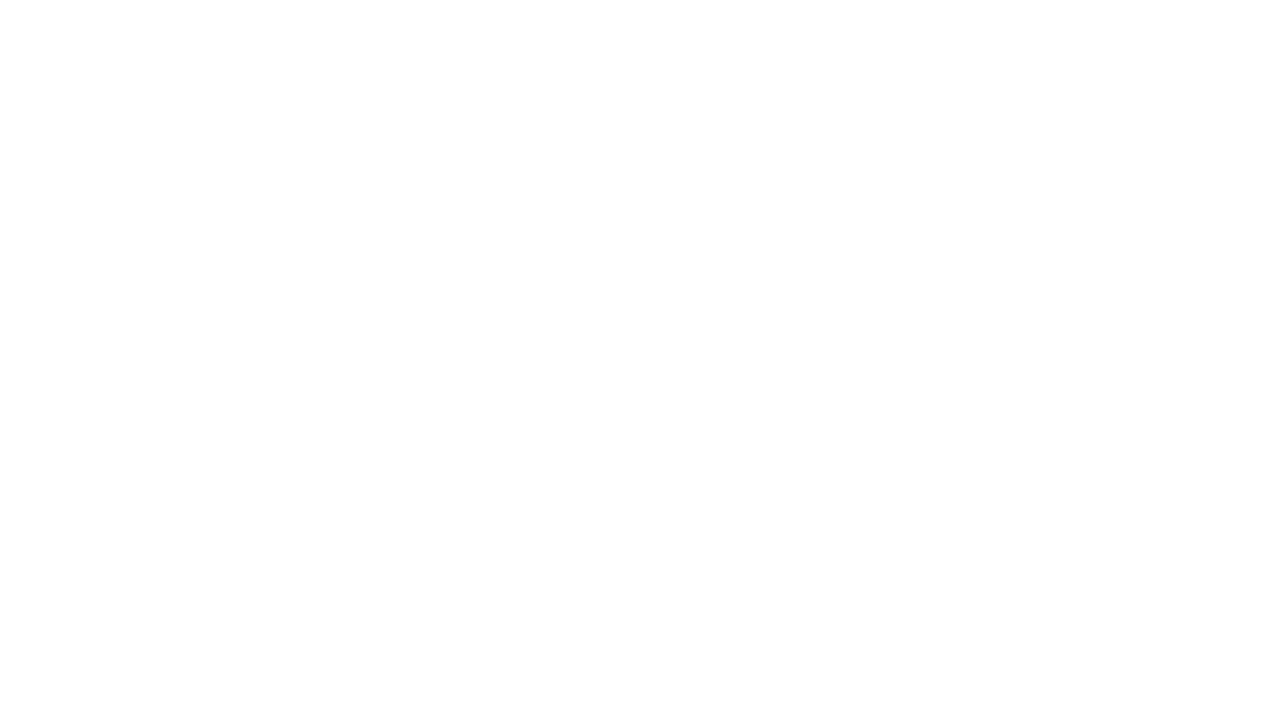